Tests filling a text box on a basic controls demo page using JavaScript execution to set a value in the third text box element

Starting URL: https://www.hyrtutorials.com/p/basic-controls.html

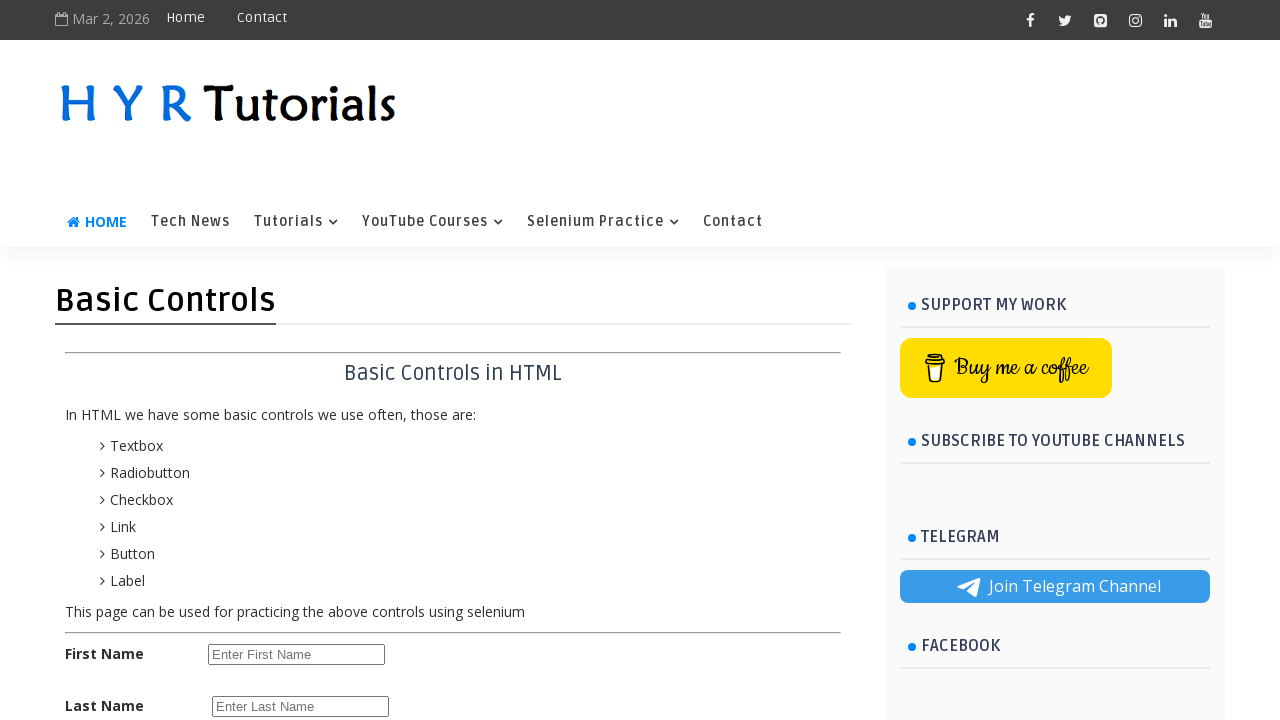

Set viewport size to 1920x1080
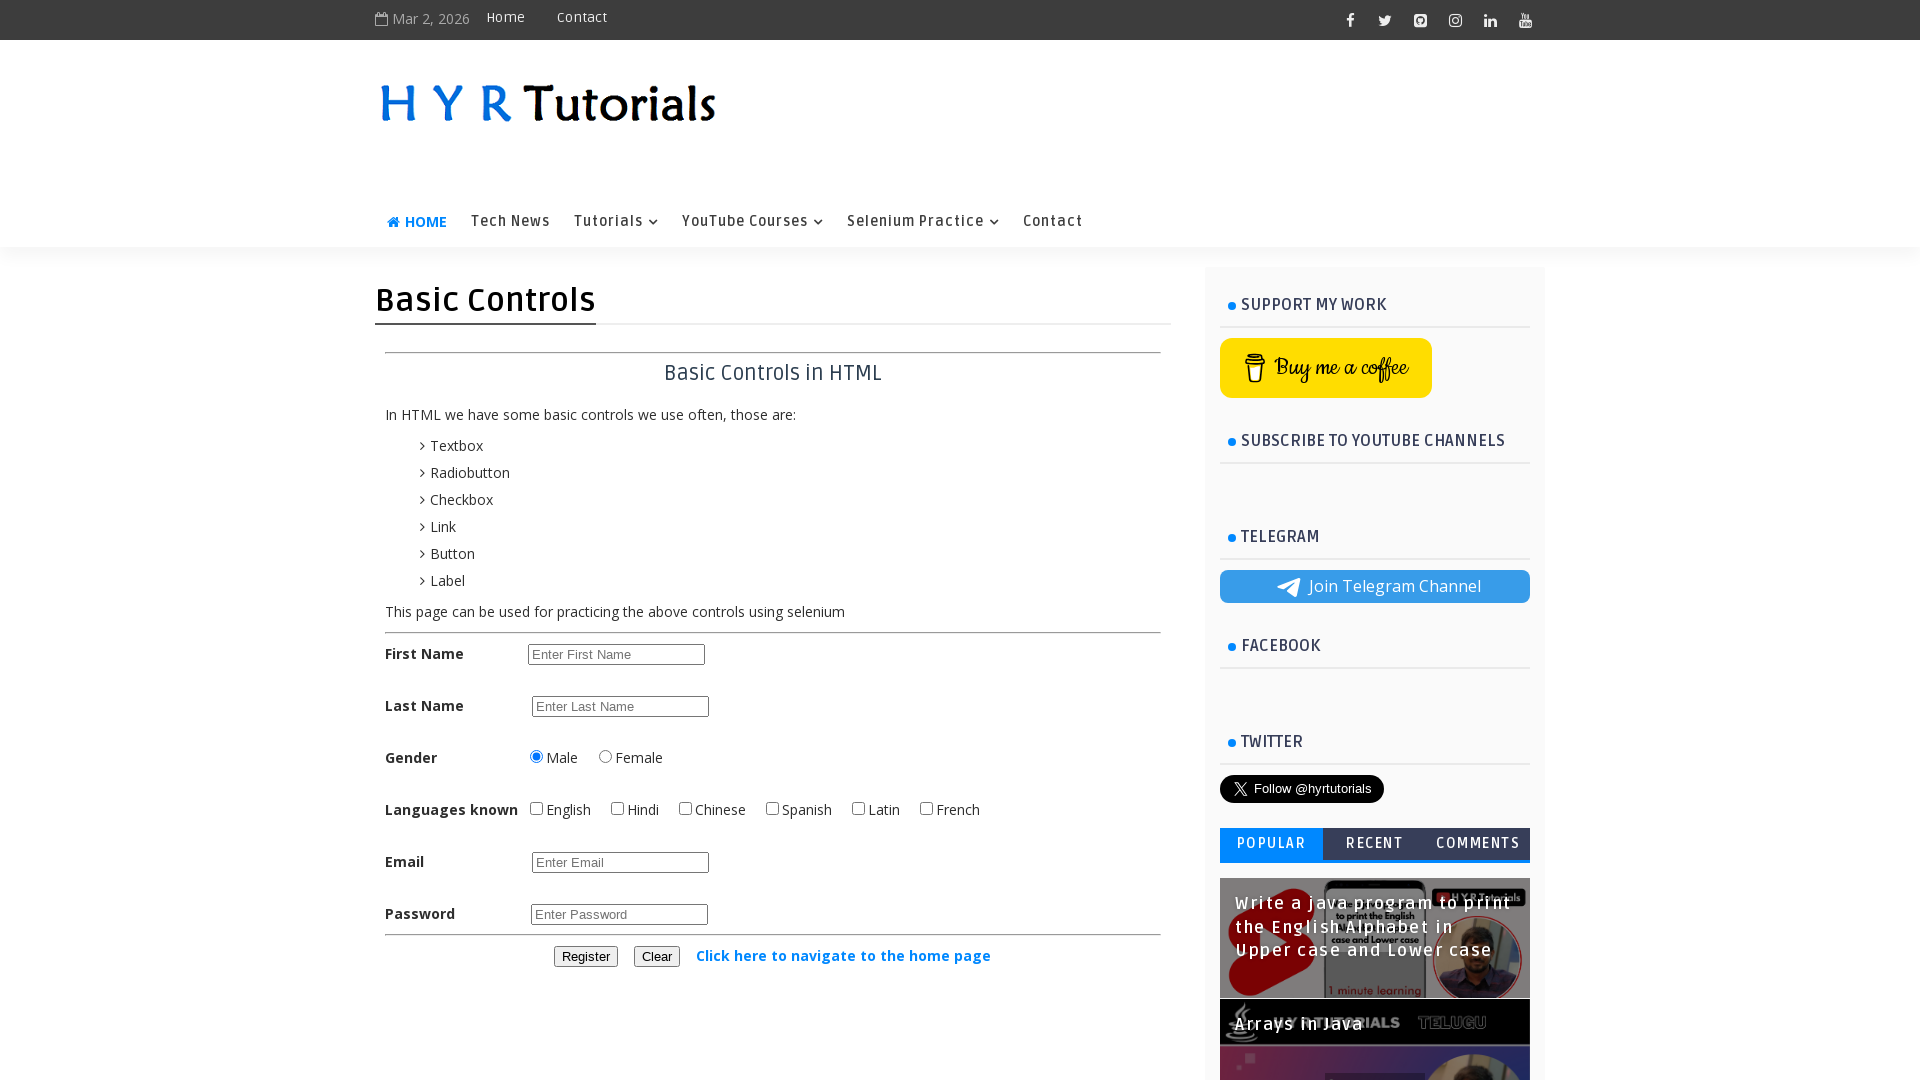

Filled third text box with email 'sharma@456' using JavaScript execution
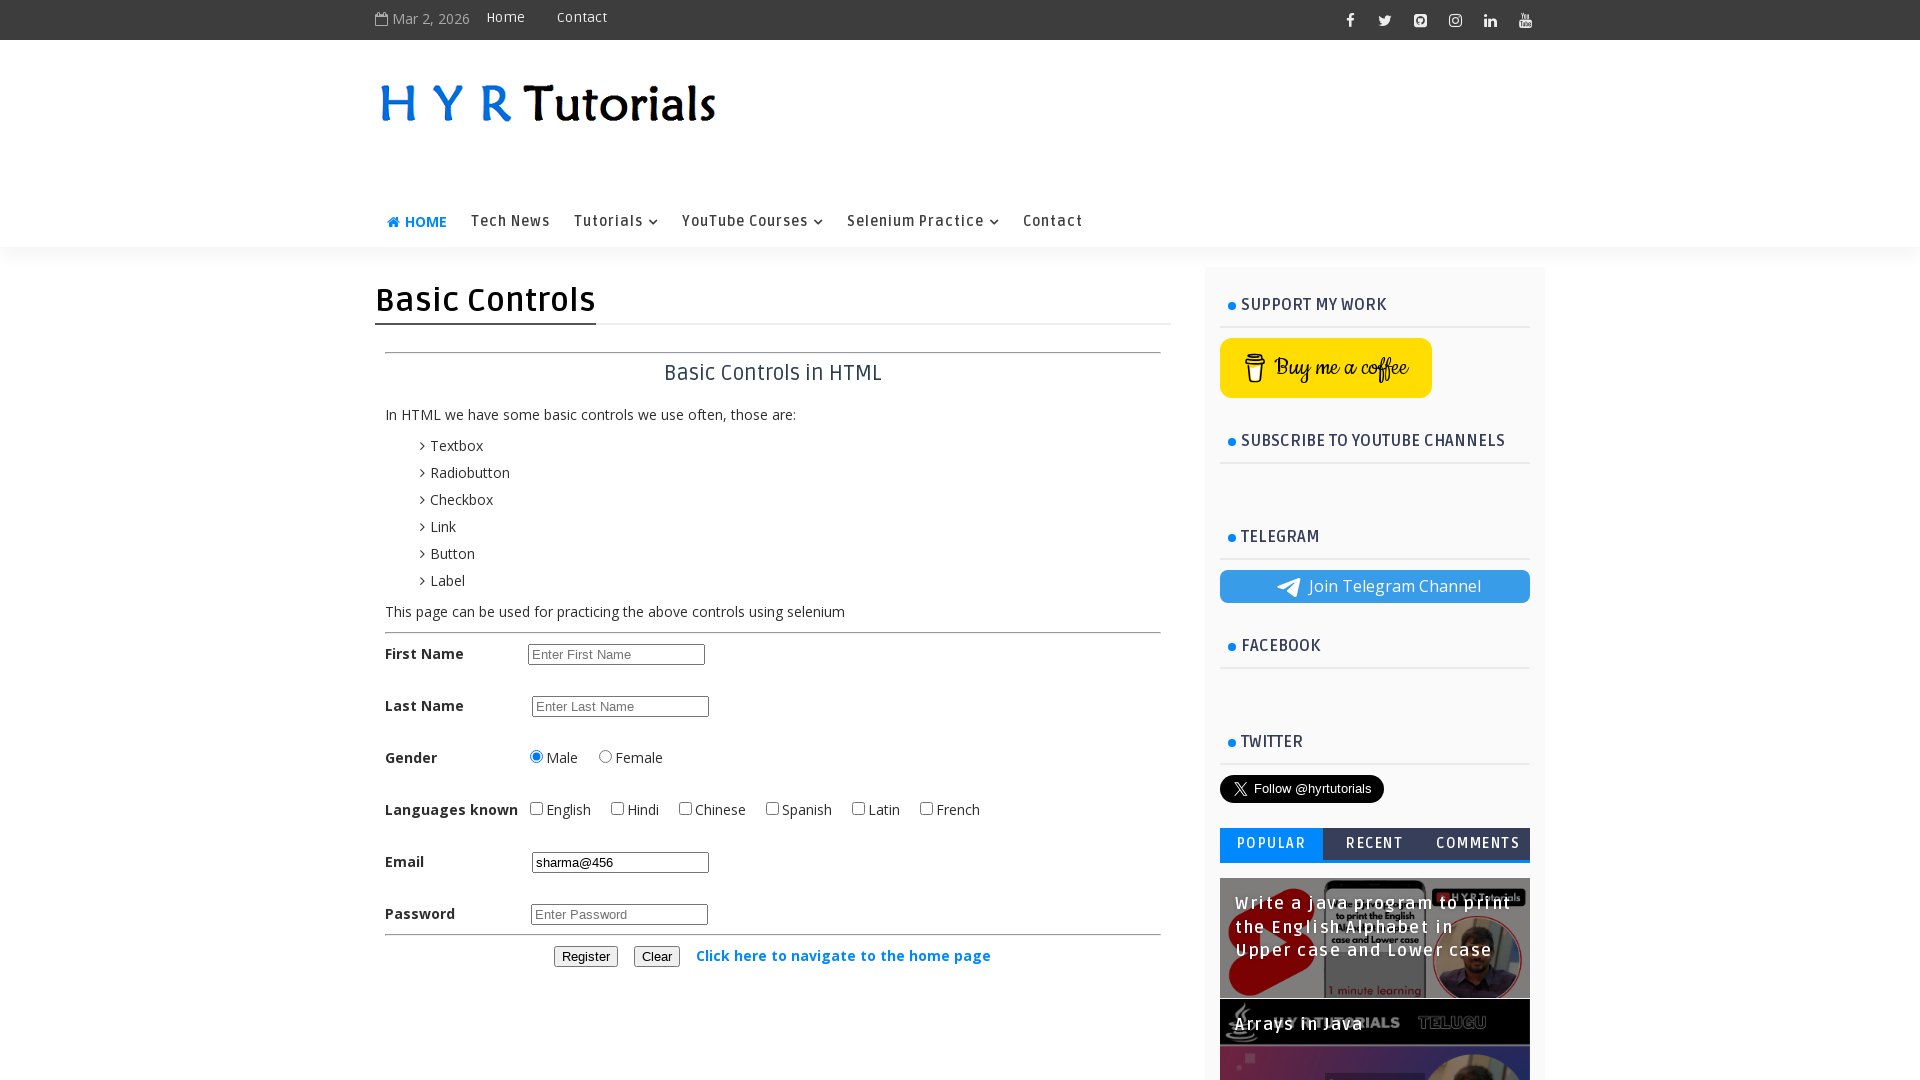

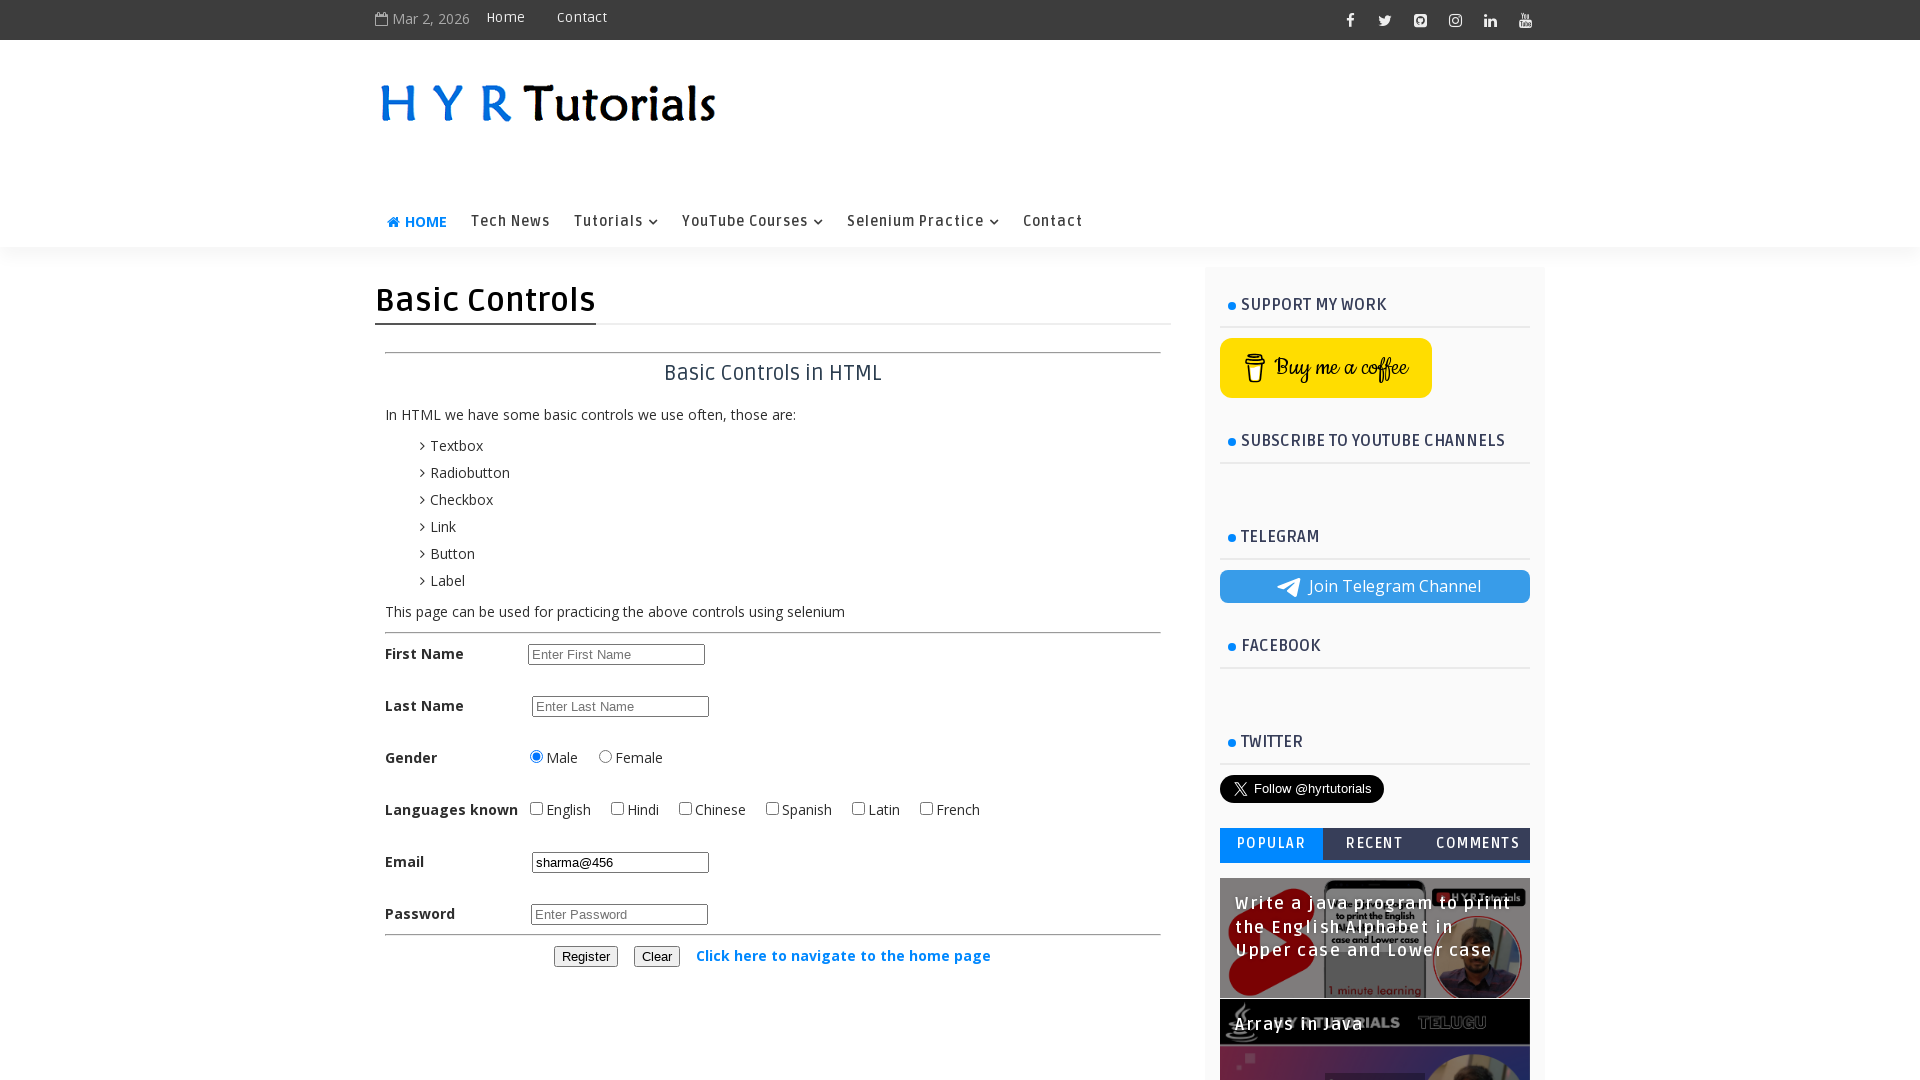